Tests dynamic content loading by clicking a start button and verifying that "Hello World!" text appears after loading completes

Starting URL: https://the-internet.herokuapp.com/dynamic_loading/1

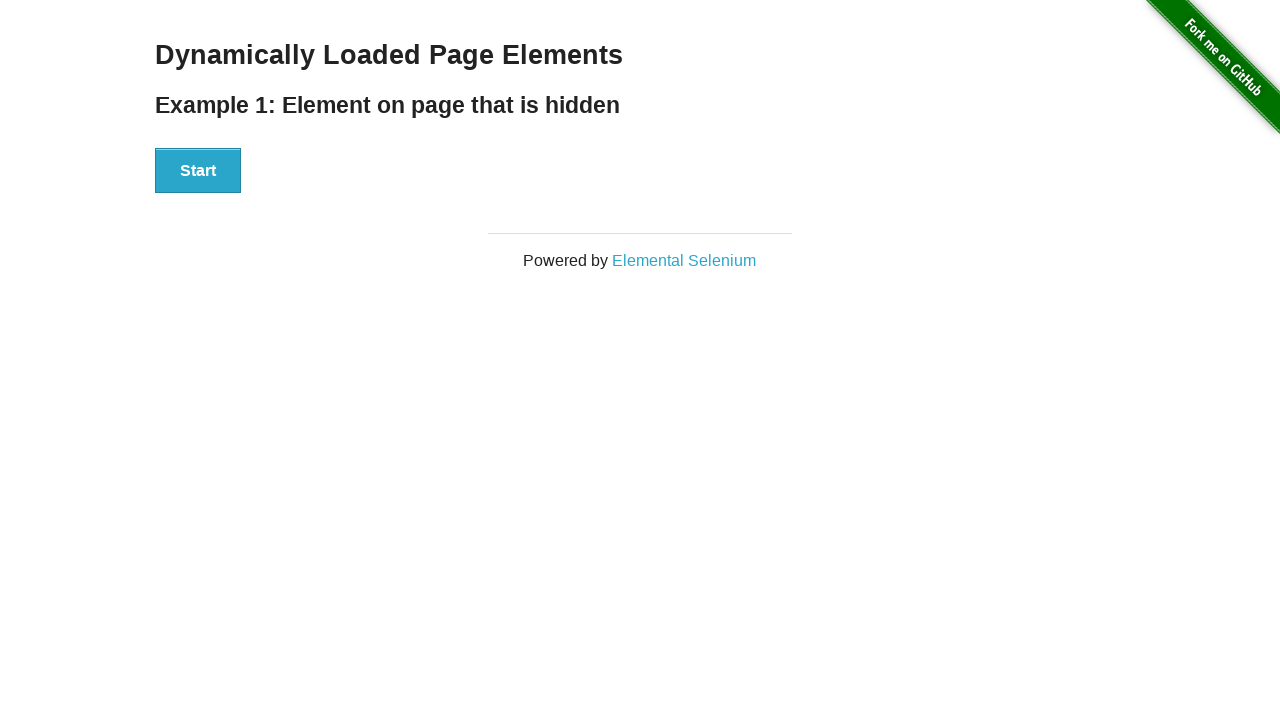

Clicked the Start button to trigger dynamic content loading at (198, 171) on xpath=//div[@id='start']//button
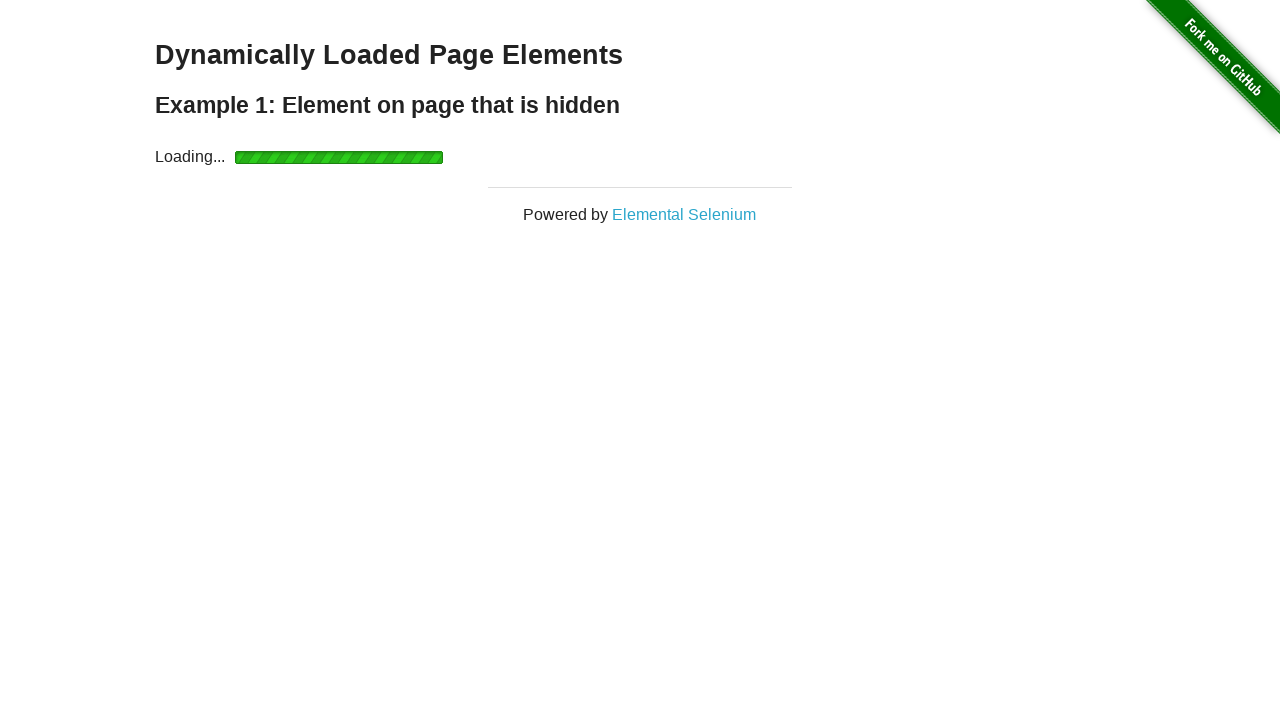

Waited for 'Hello World!' text to appear after loading completed
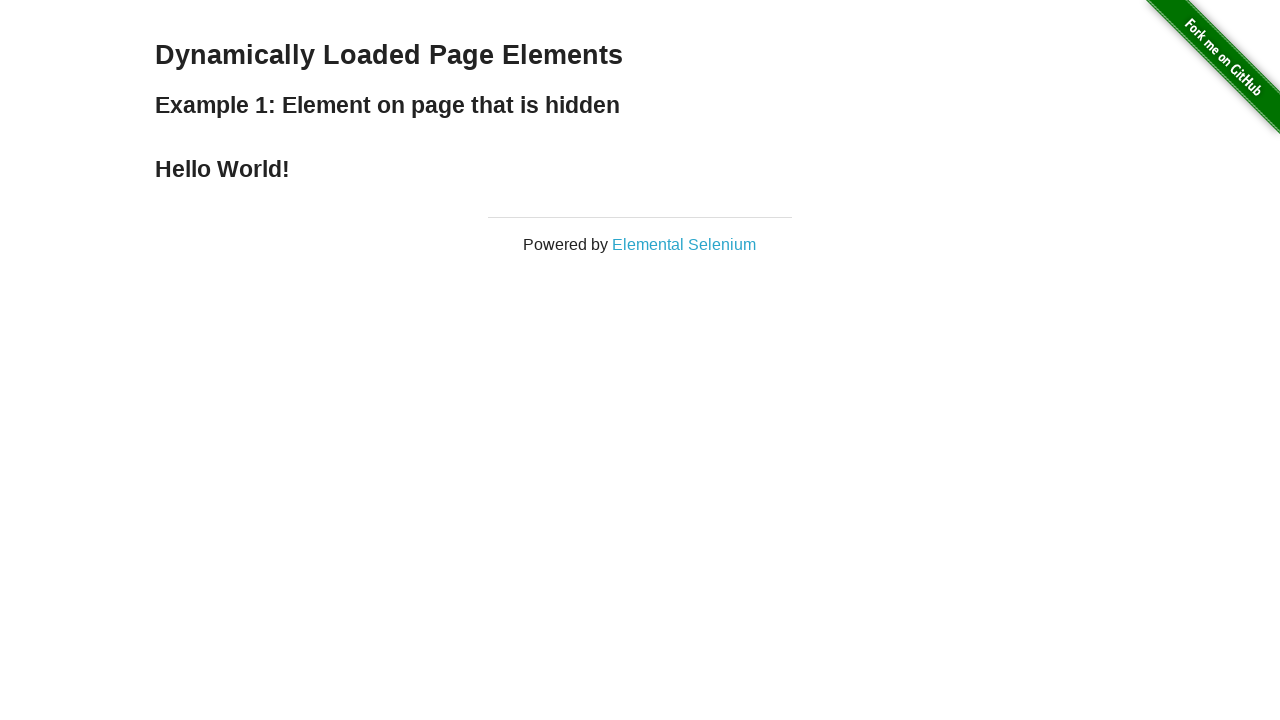

Located the Hello World element
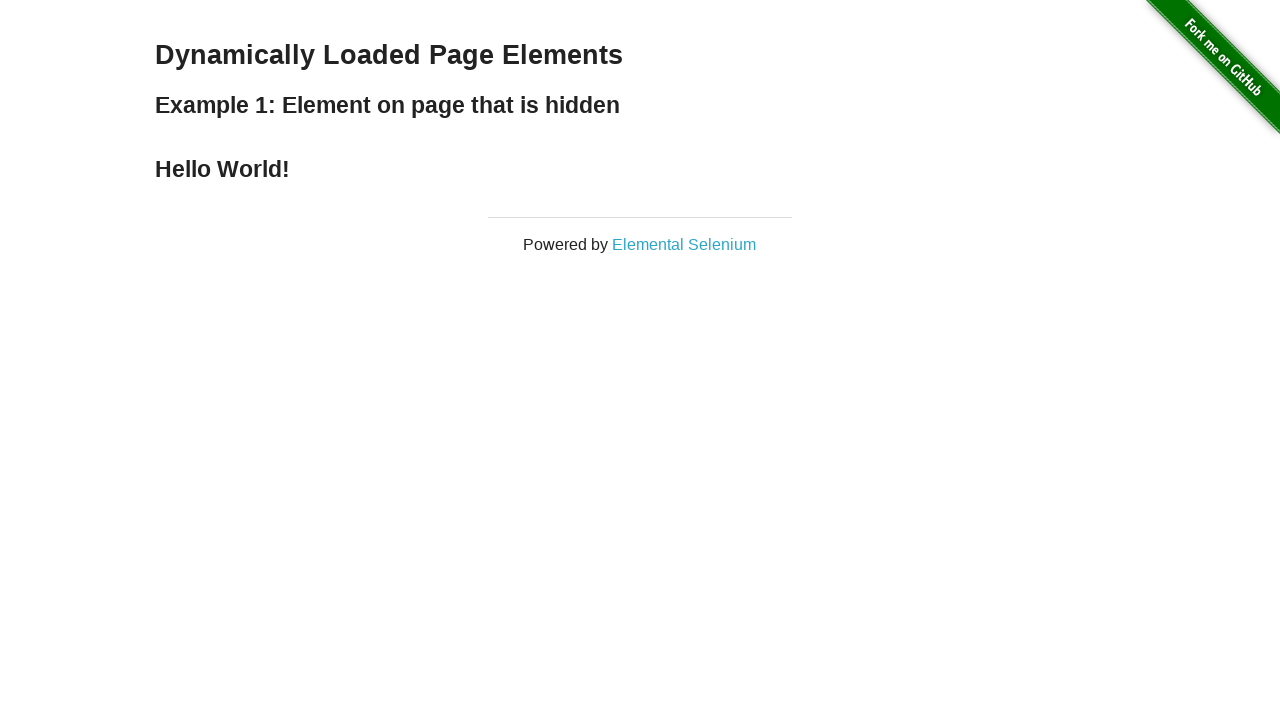

Verified that the element contains 'Hello World!' text
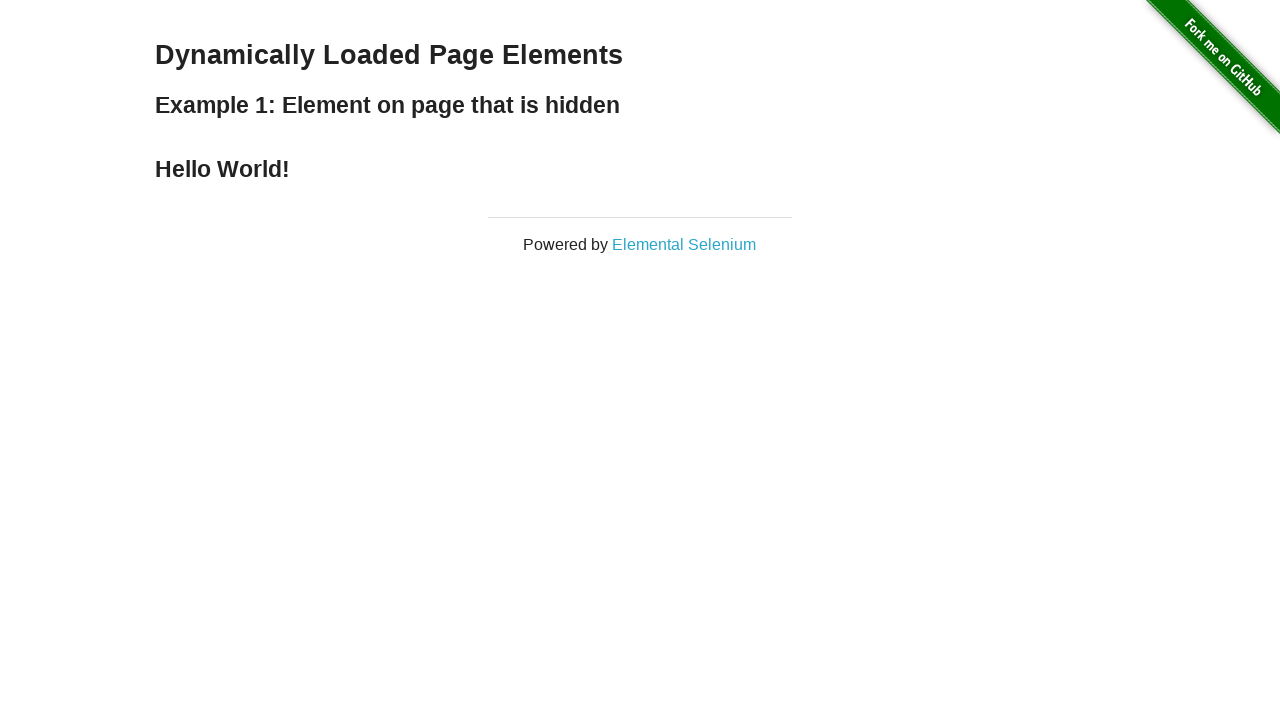

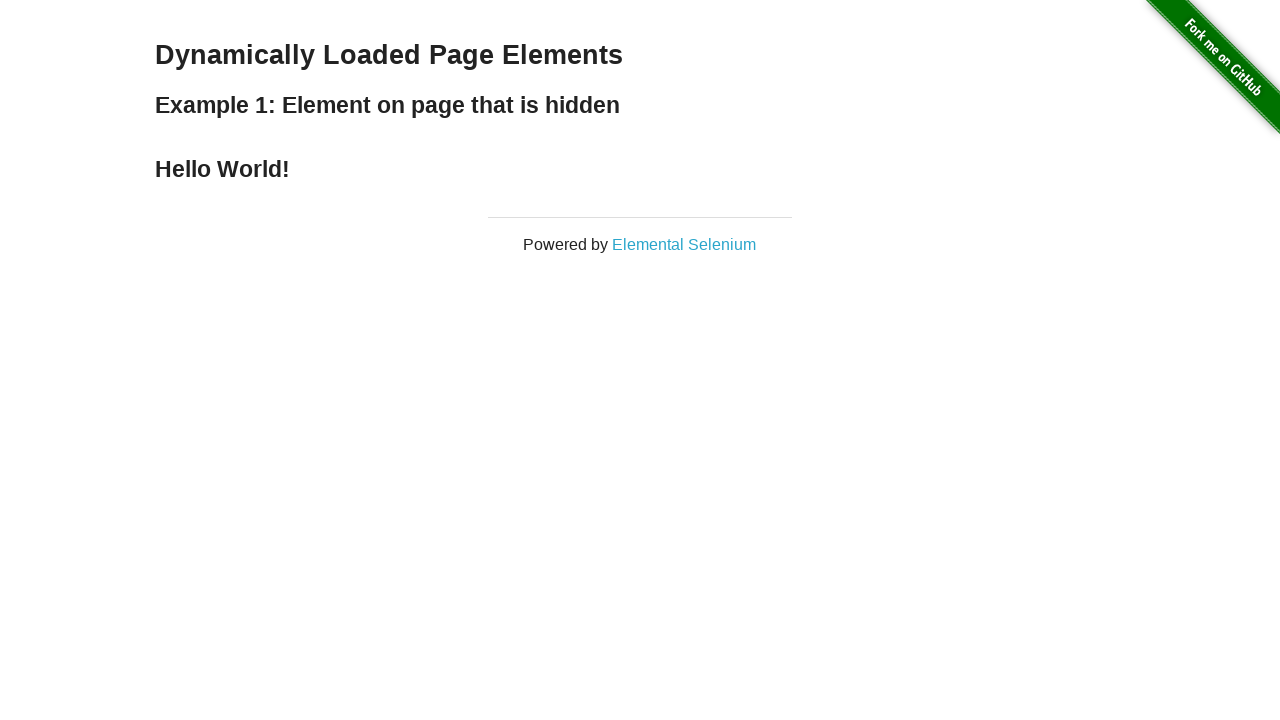